Opens the OpticsPllanet homepage and maximizes the browser window to verify the page loads successfully

Starting URL: https://opticsplanet.com

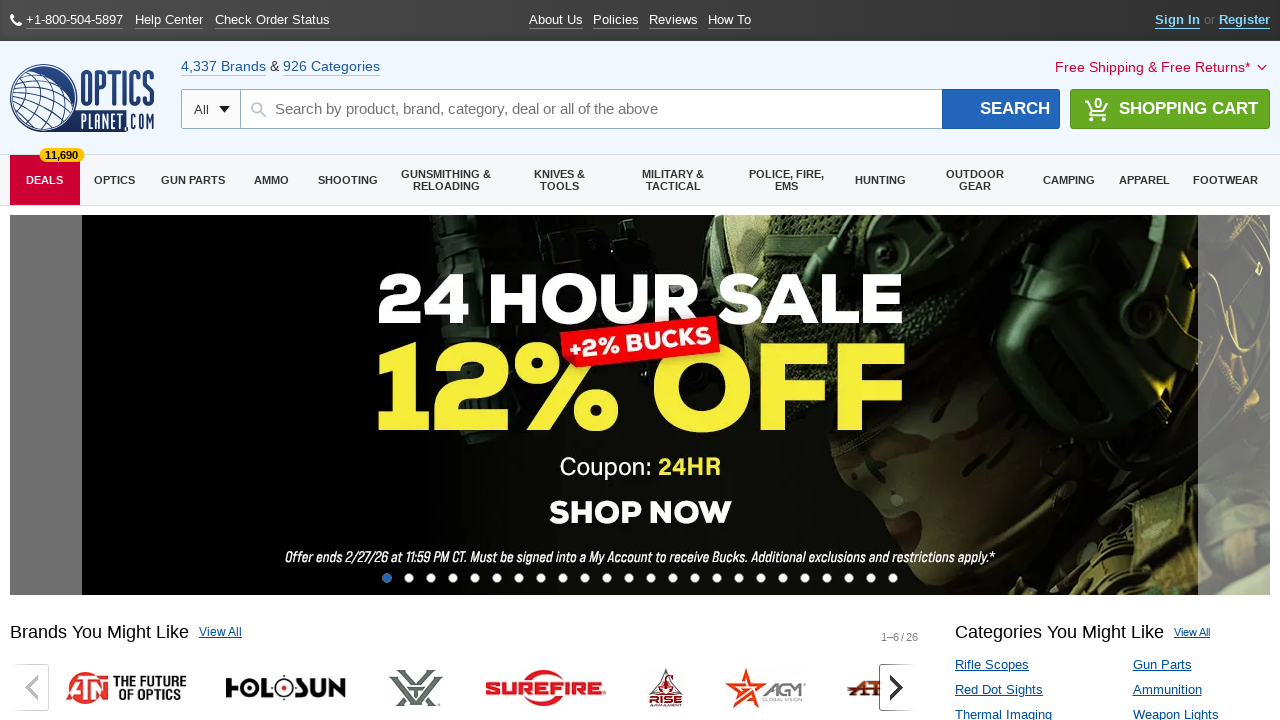

Set viewport to 1920x1080 to simulate maximized browser window
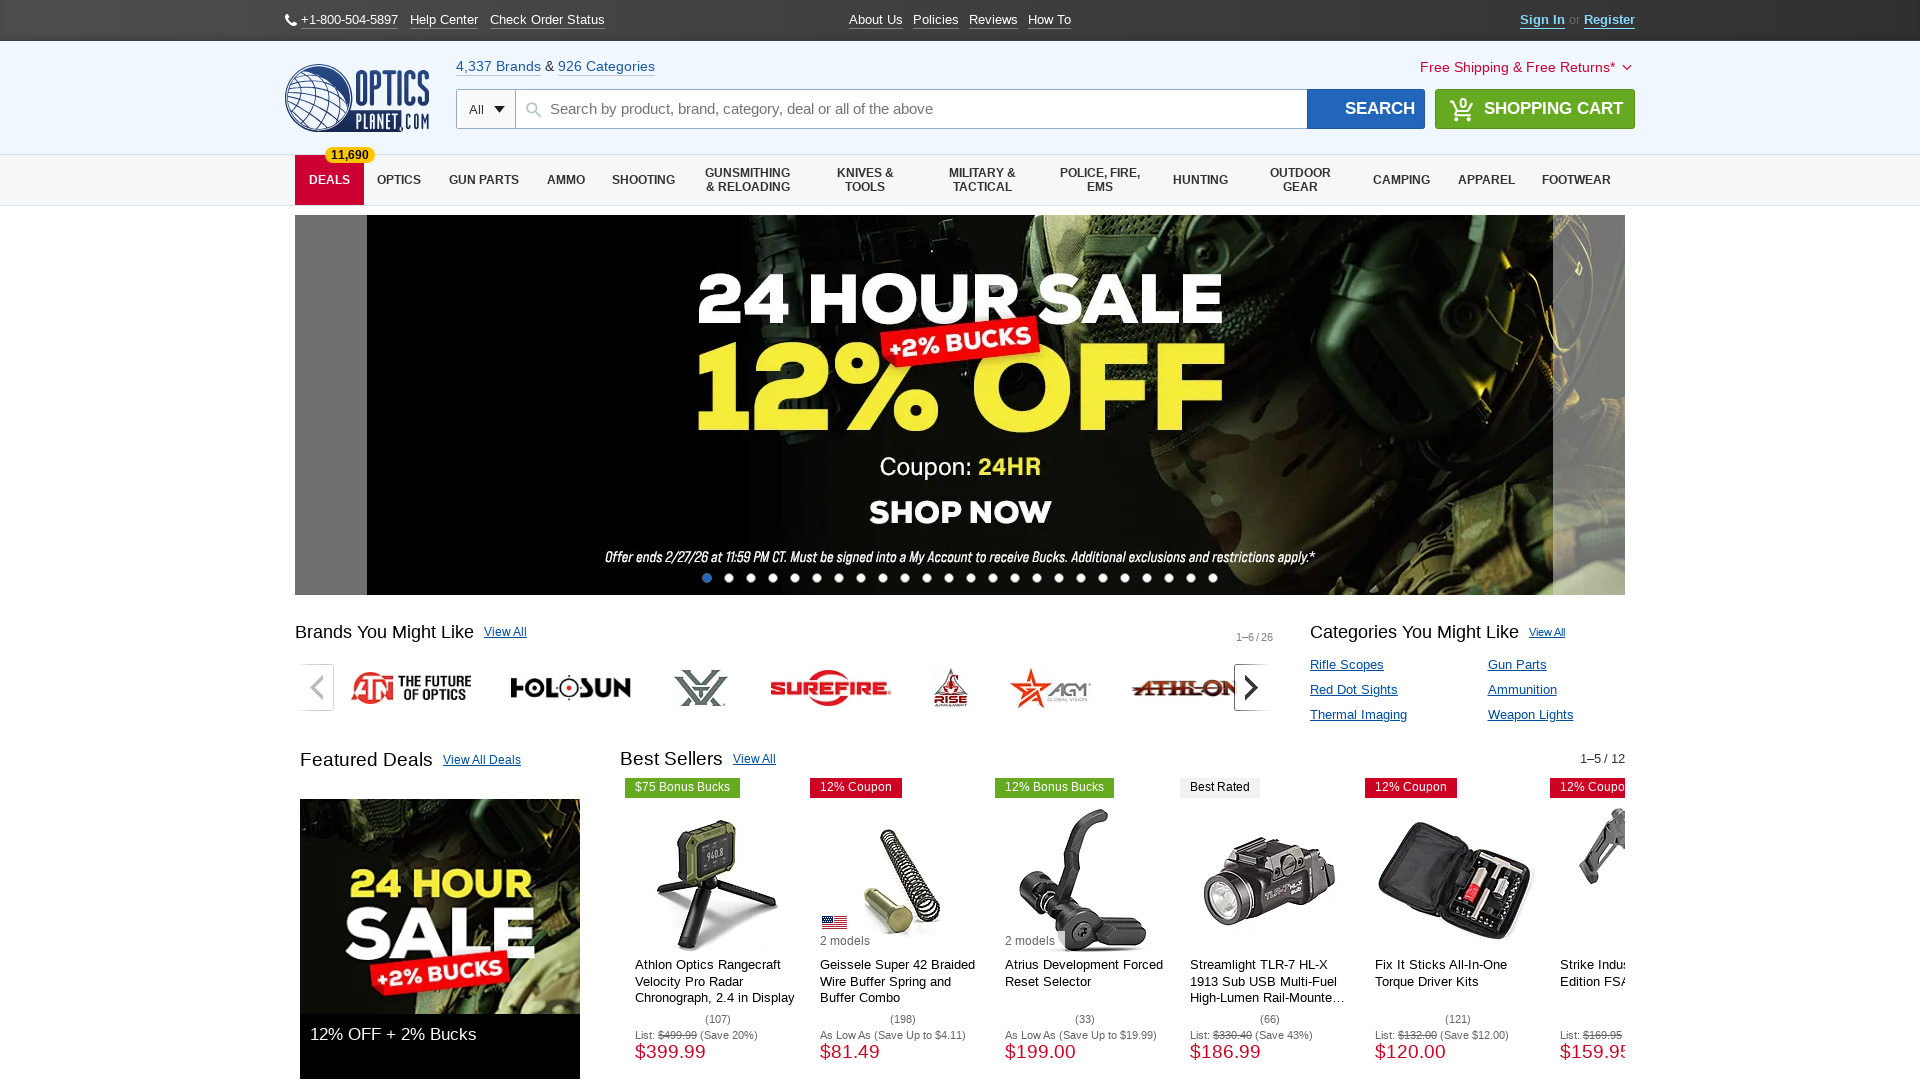

OpticsPlanet homepage loaded successfully (DOM content ready)
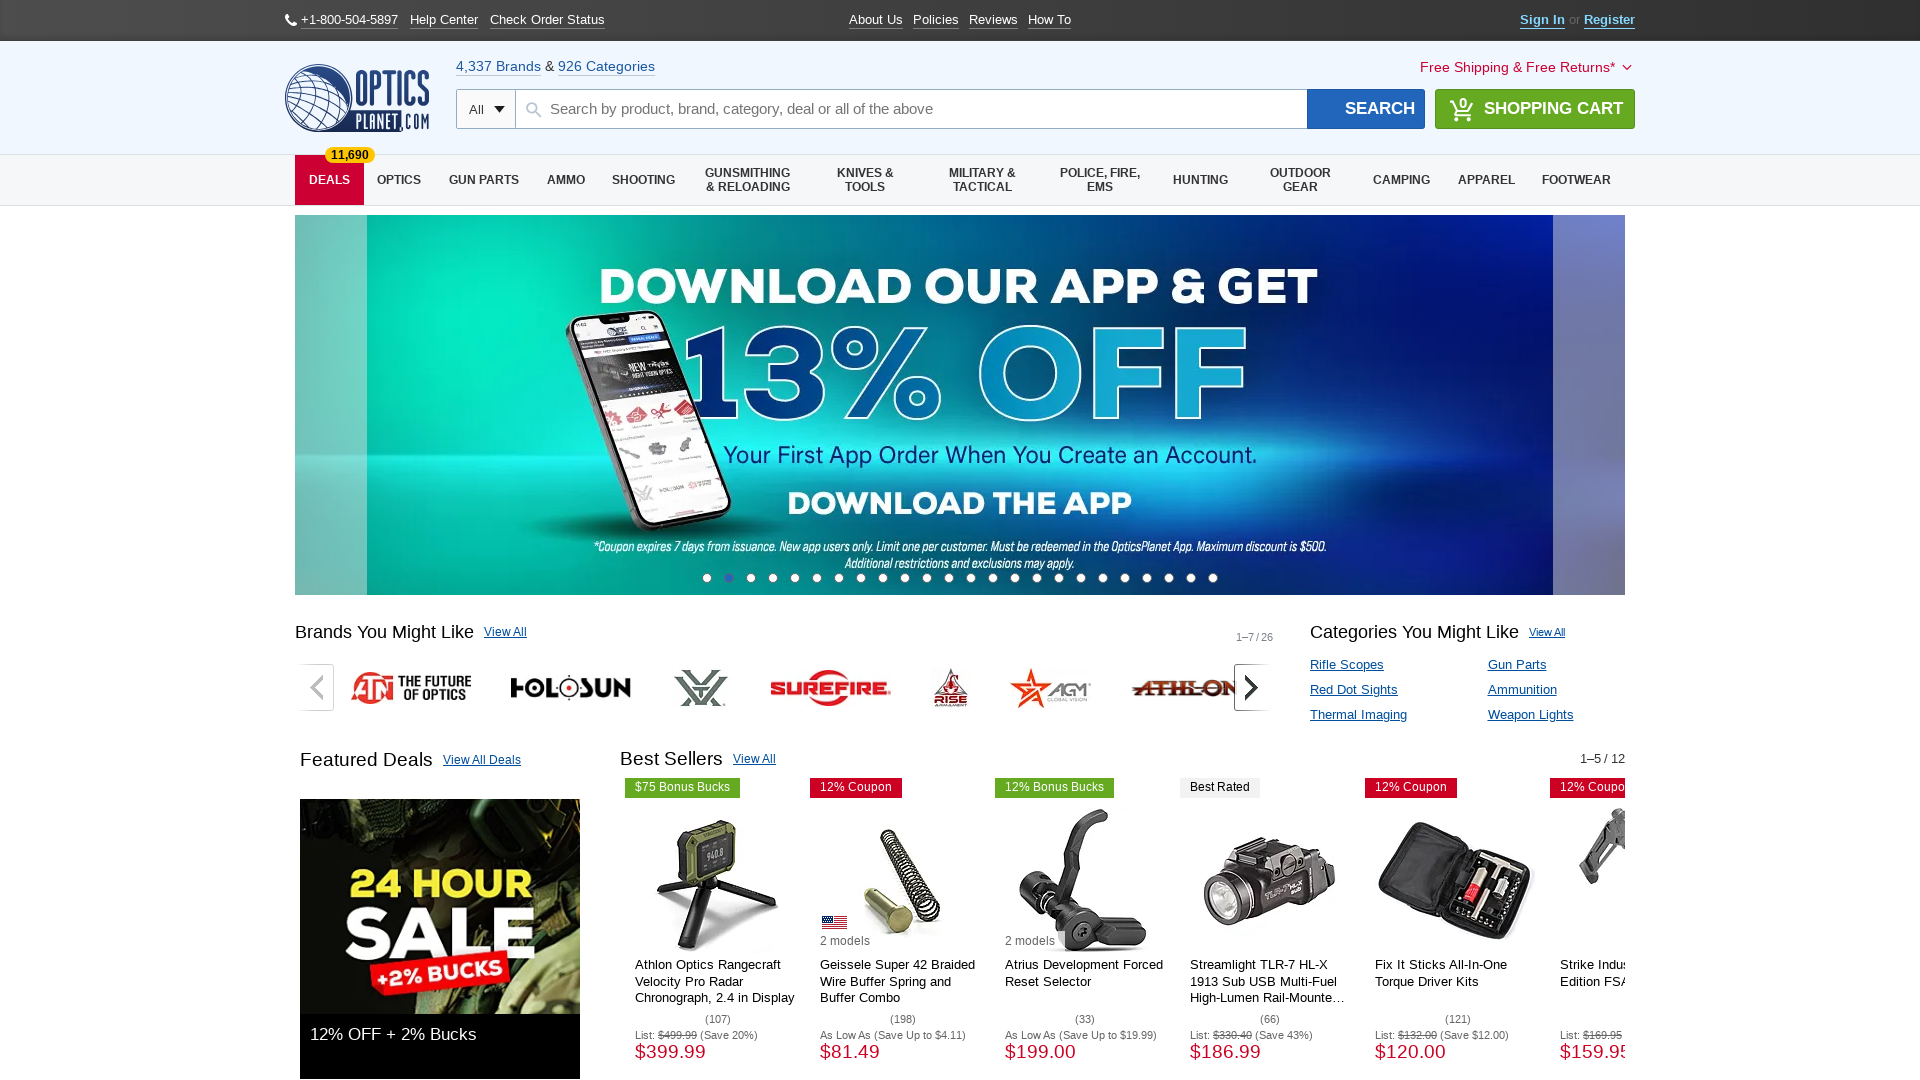

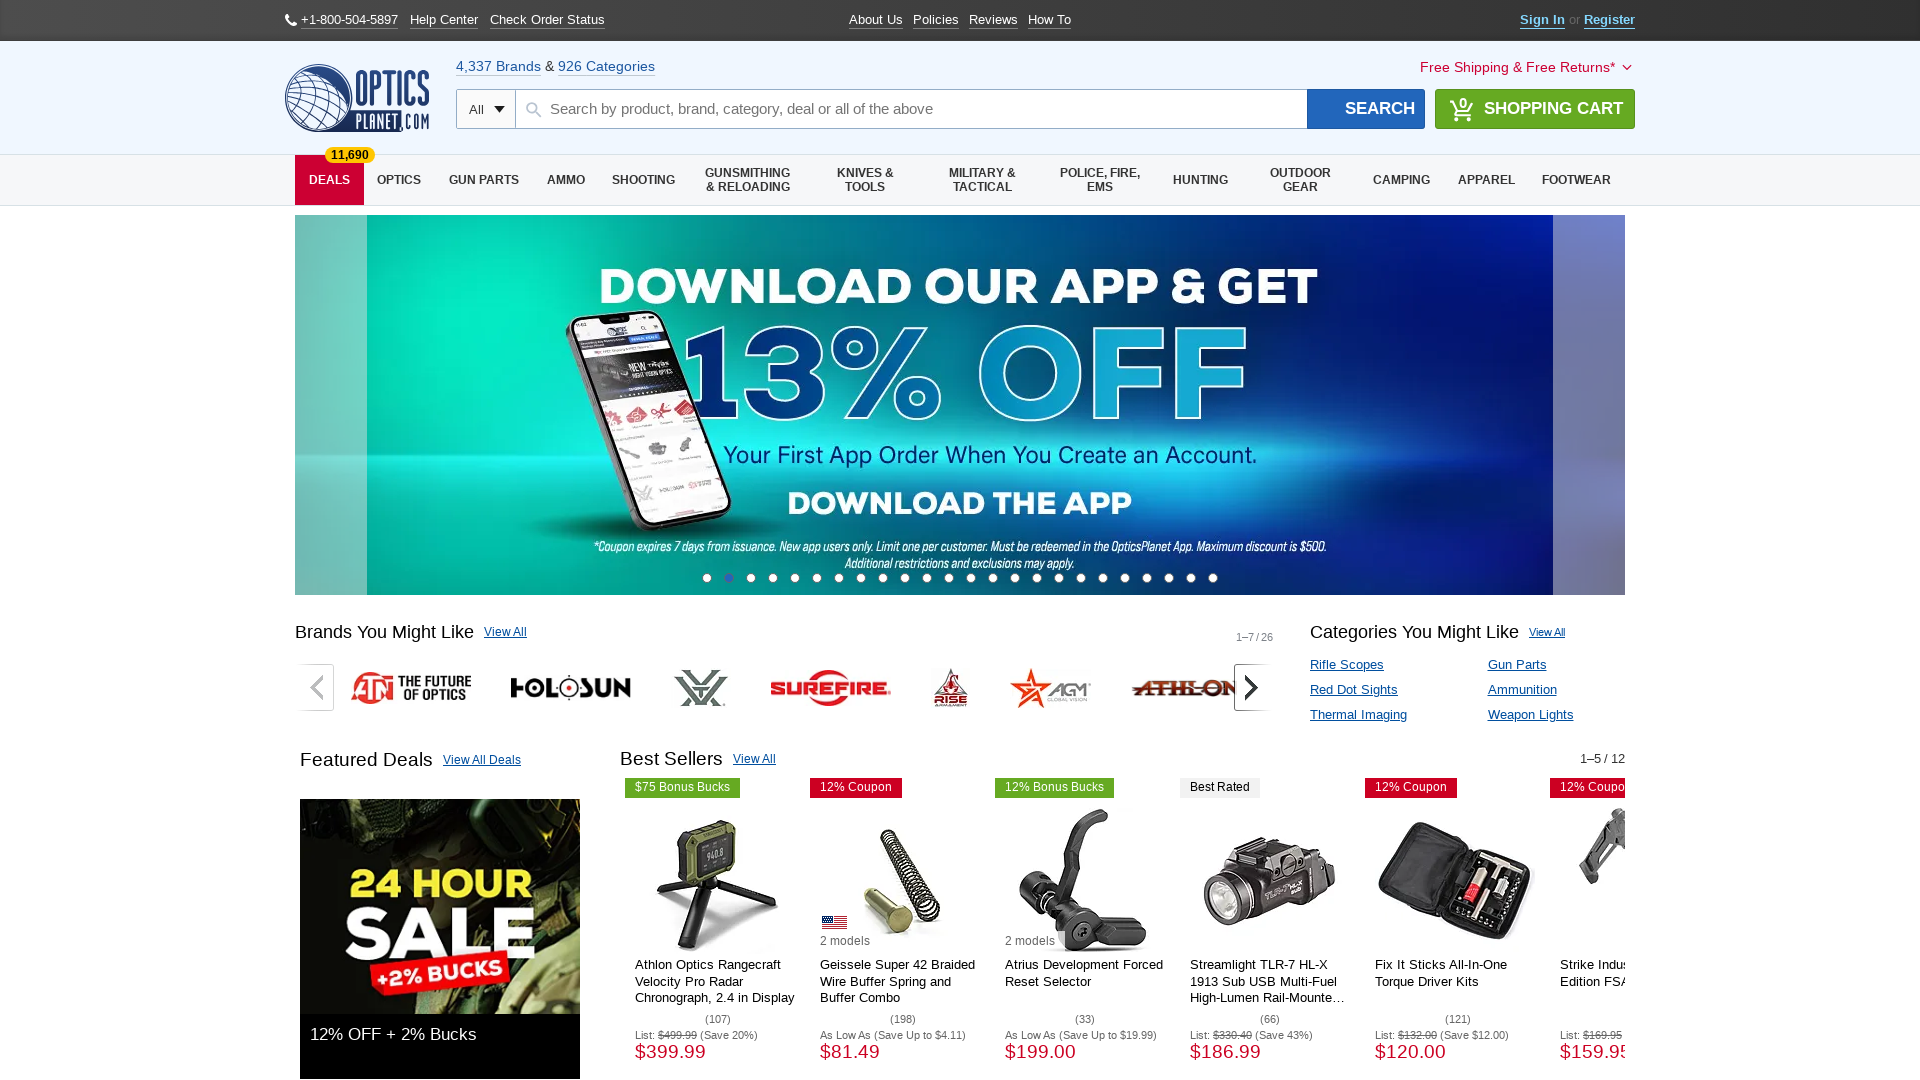